Tests nested frames functionality by navigating to the Nested Frames section, switching between parent and child iframes, and verifying the text content in each frame.

Starting URL: https://demoqa.com/

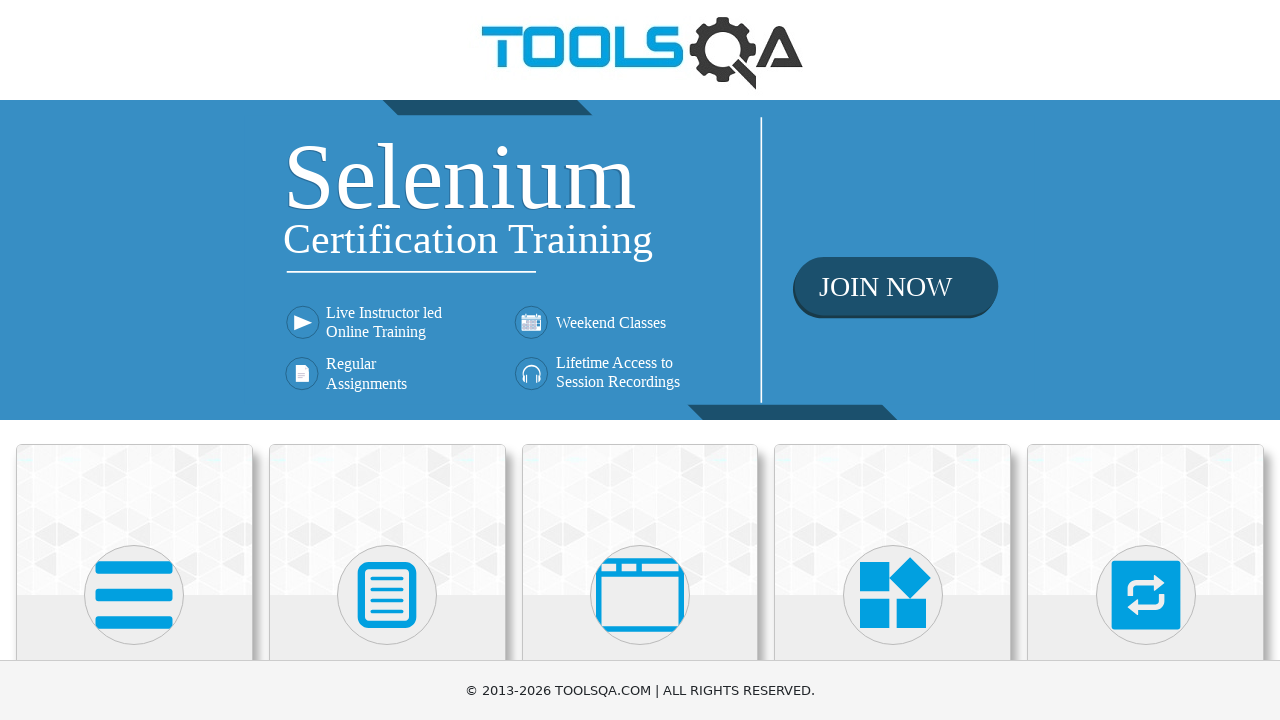

Clicked on 'Alerts, Frame & Windows' section at (640, 360) on xpath=//h5[text()='Alerts, Frame & Windows']
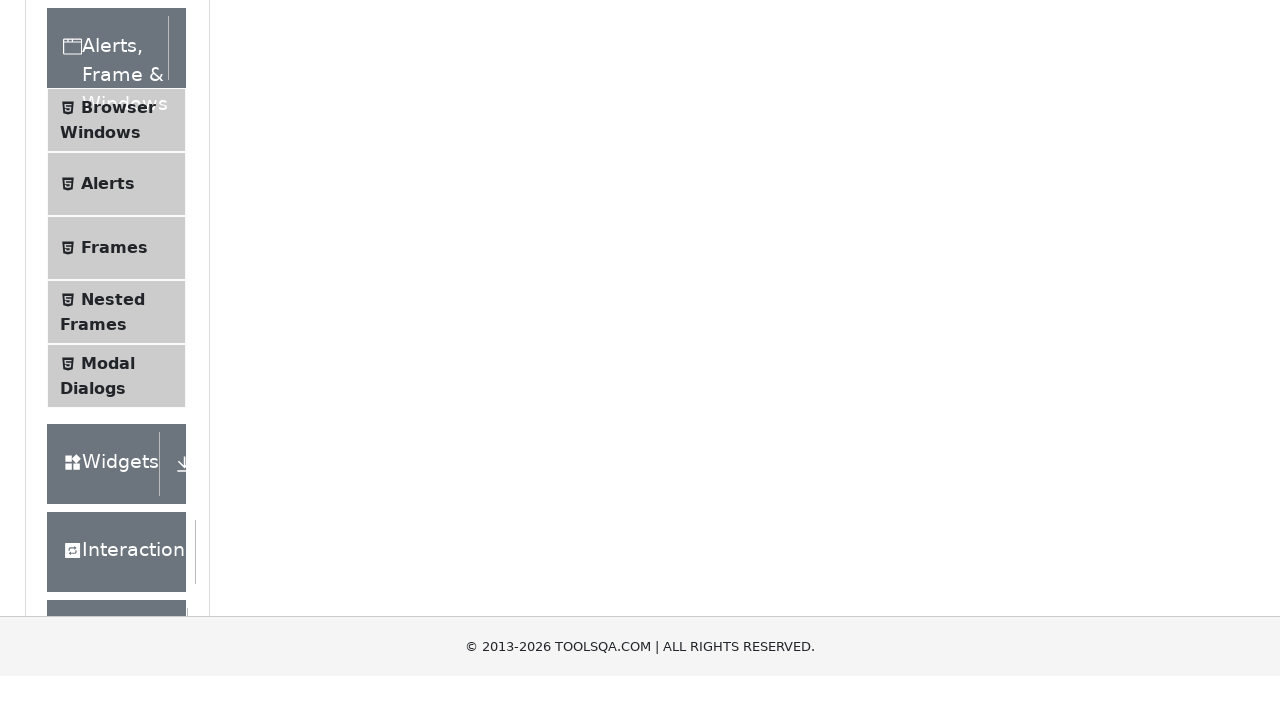

Clicked on 'Nested Frames' menu item at (113, 616) on xpath=//span[text()='Nested Frames']
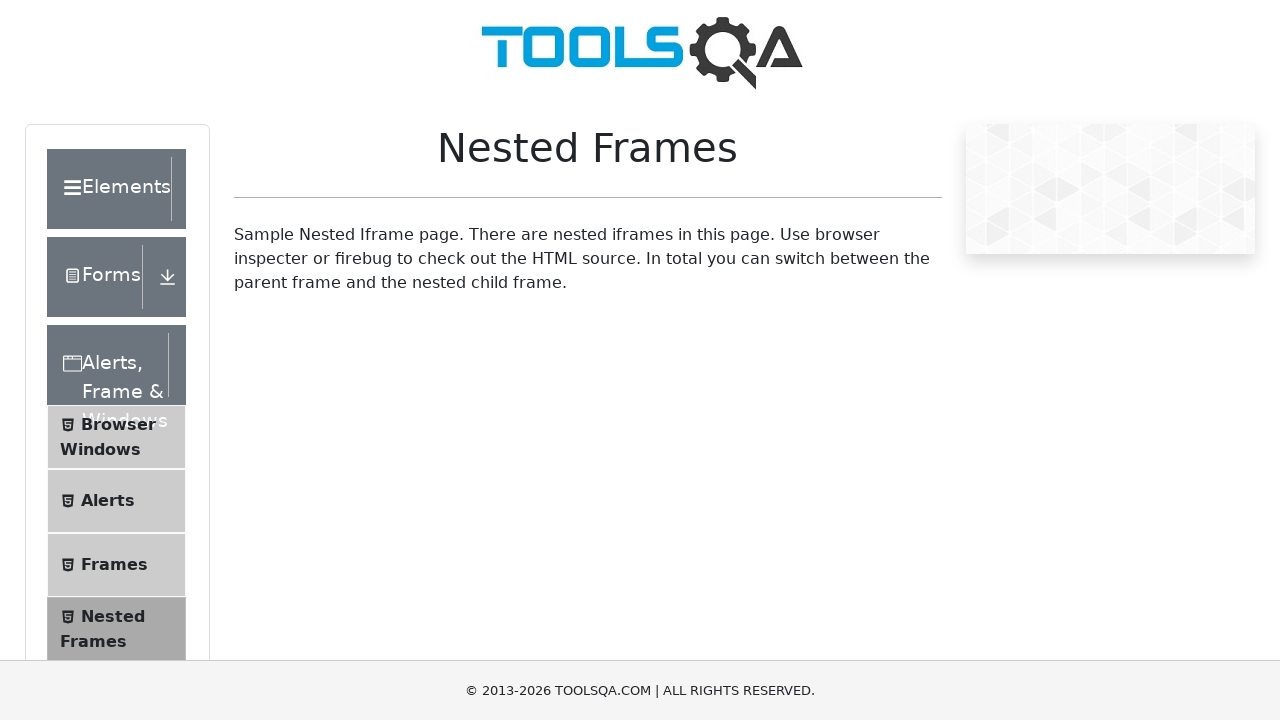

Parent frame (#frame1) loaded and available
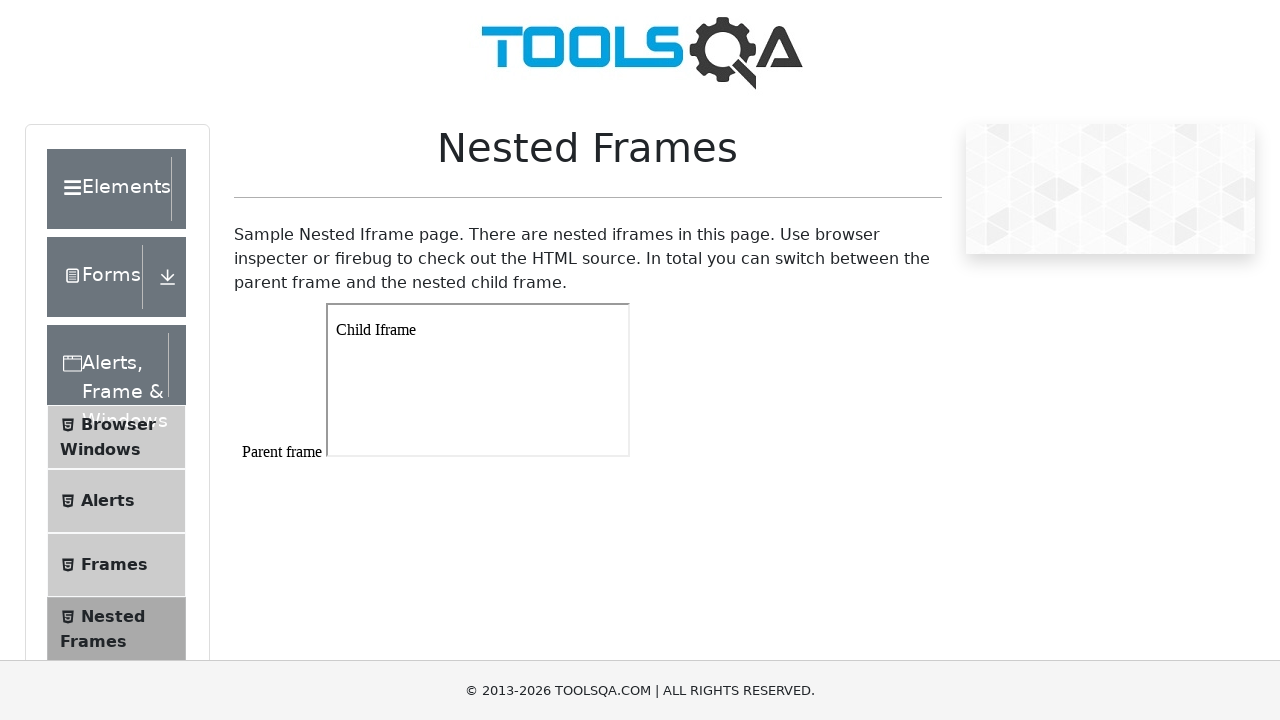

Retrieved parent frame locator
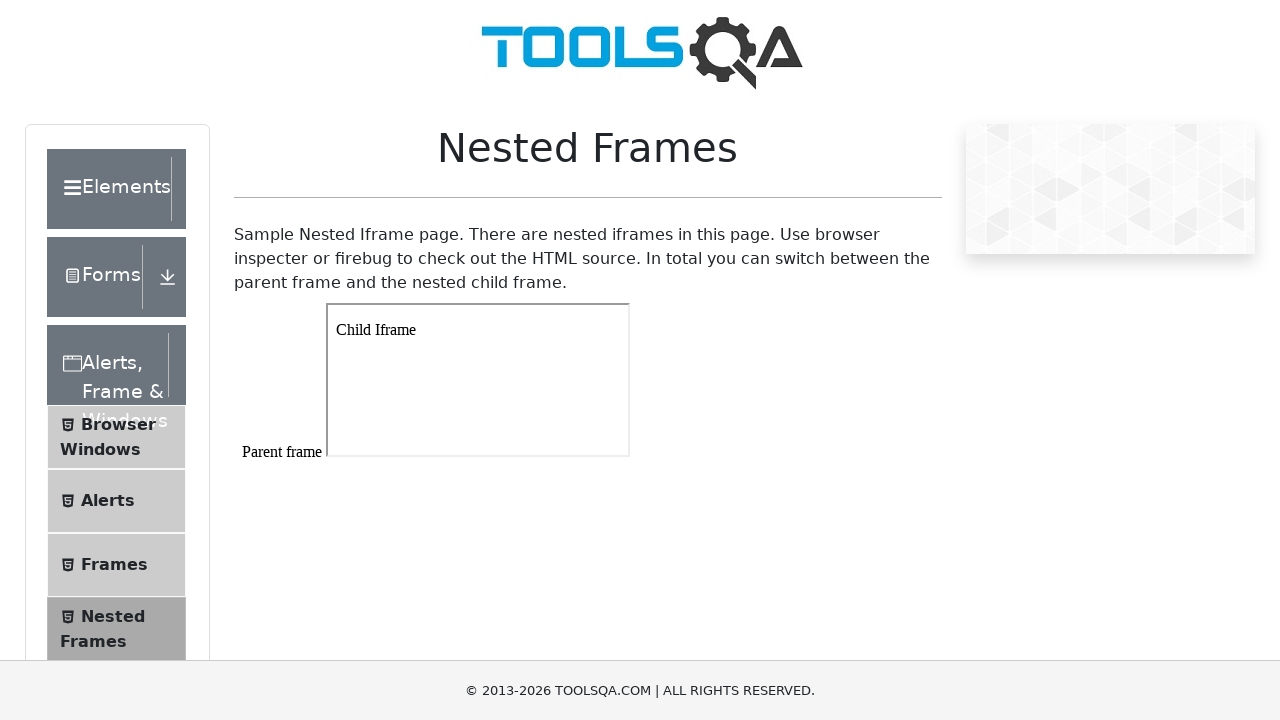

Parent frame body element is ready
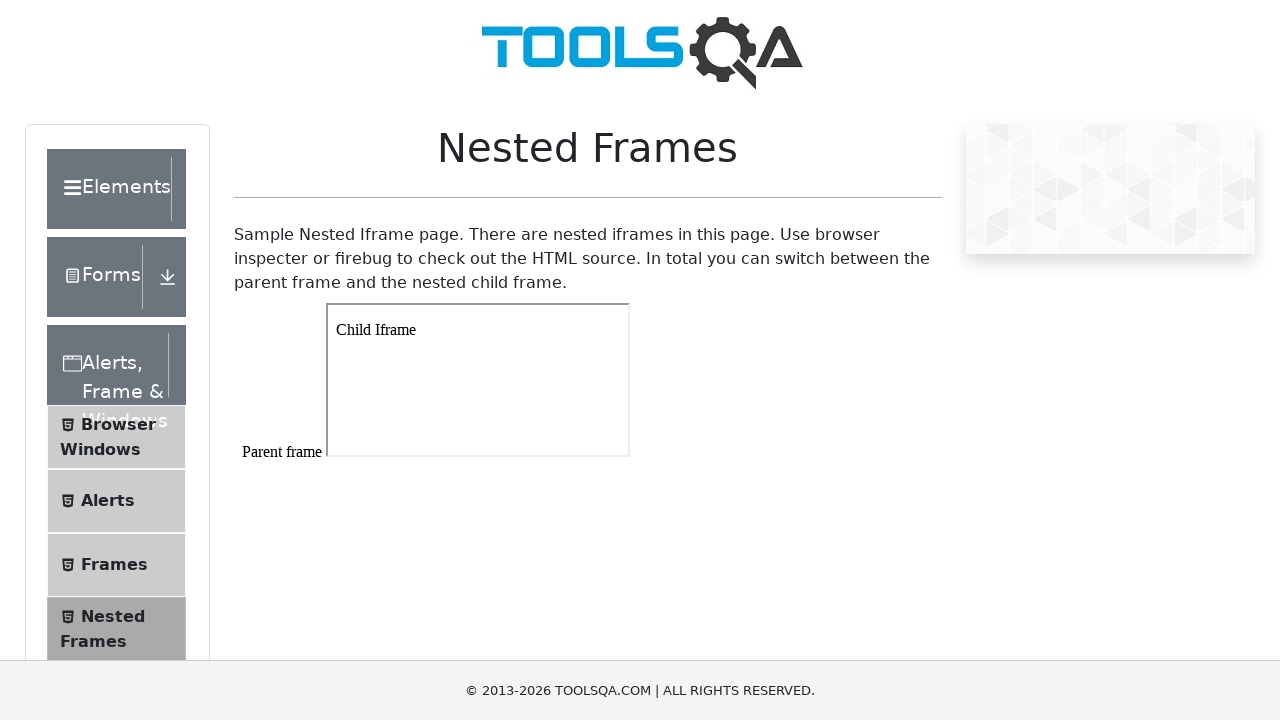

Retrieved text content from parent frame
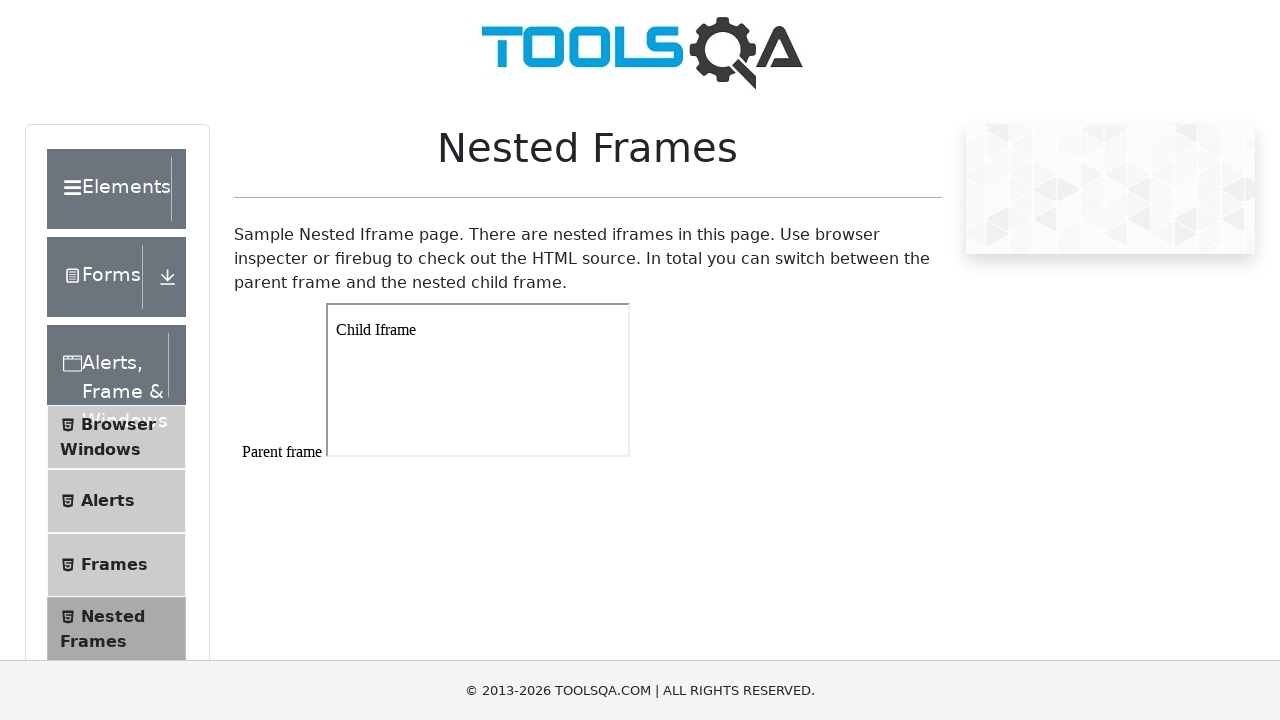

Verified 'Parent frame' text exists in parent frame
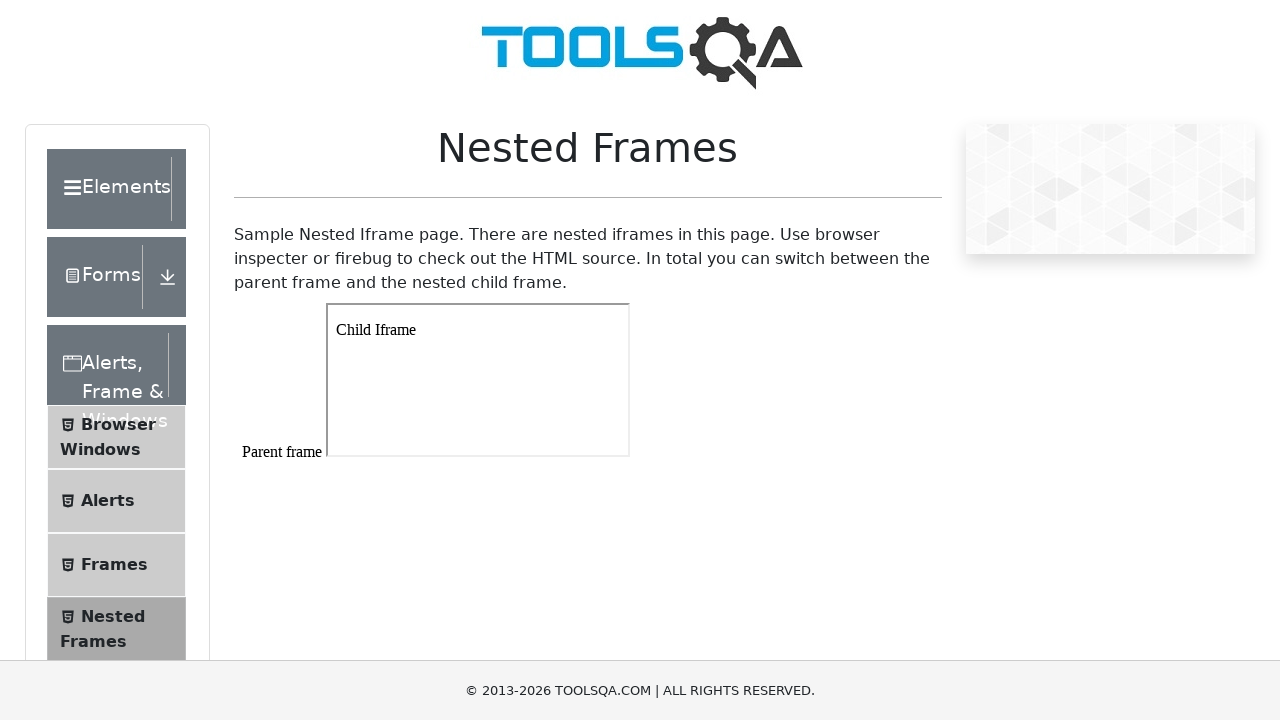

Retrieved child frame locator from parent frame
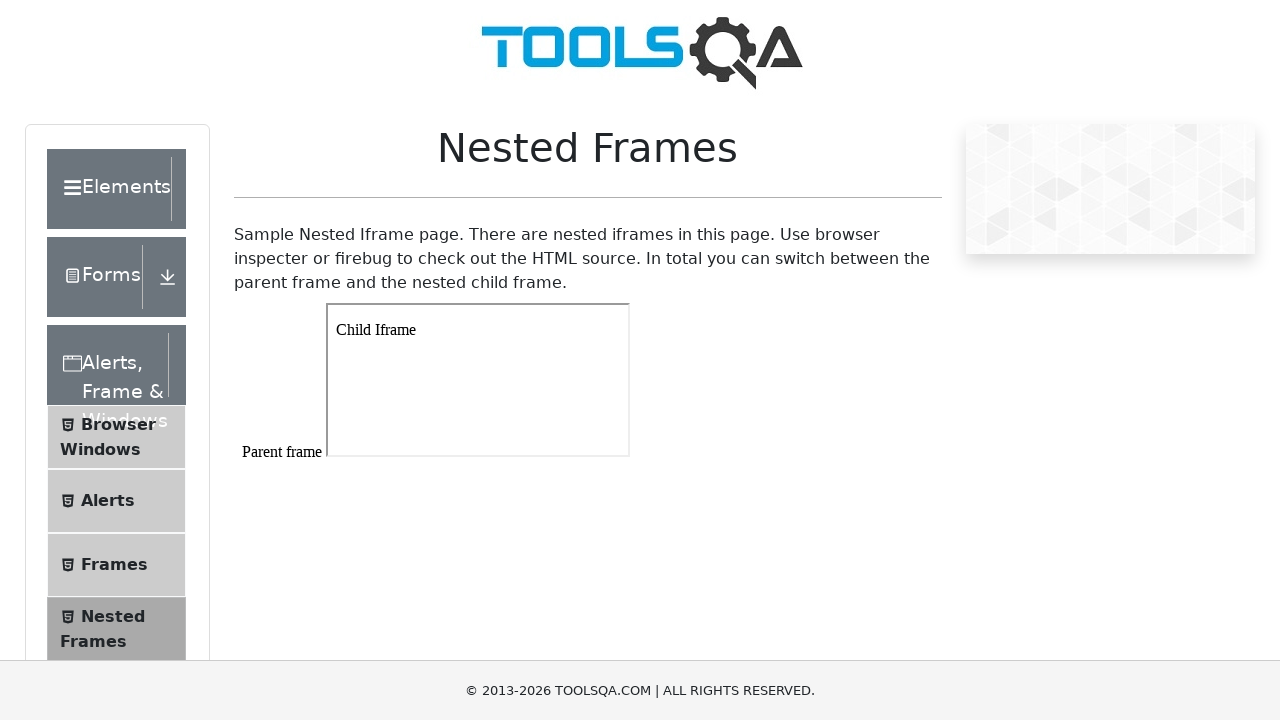

Child frame paragraph element is ready
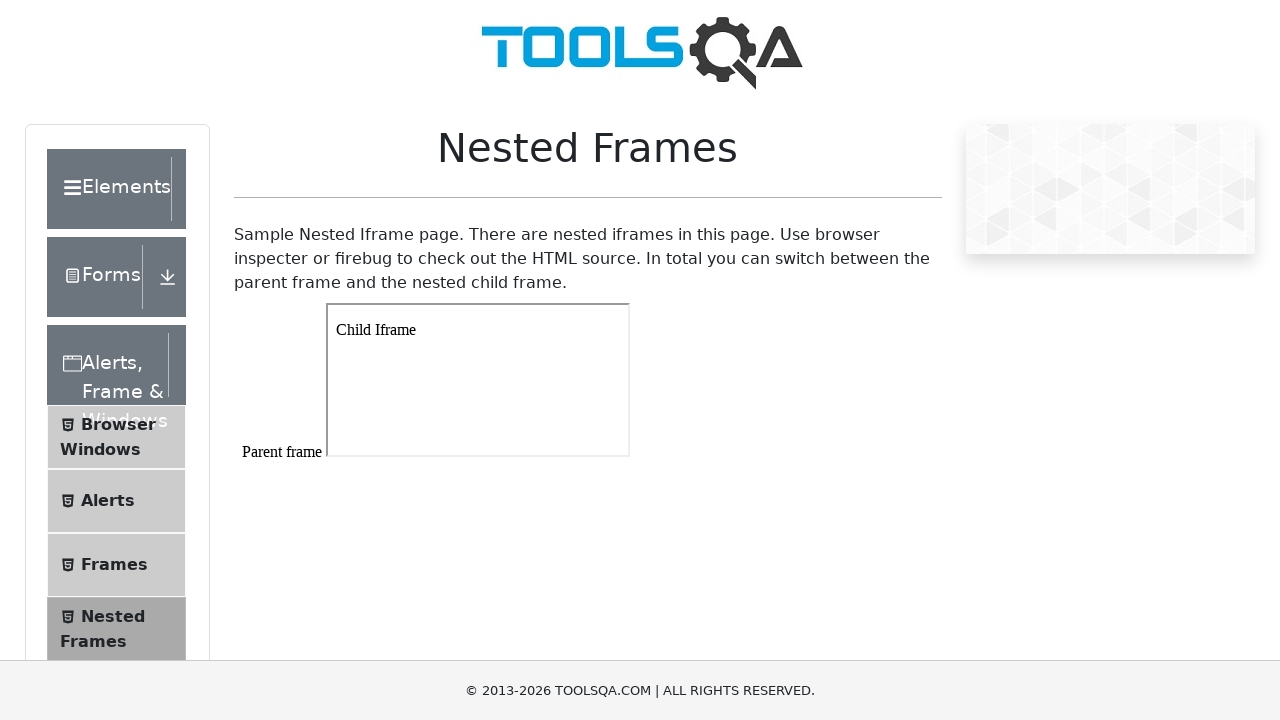

Retrieved text content from child frame
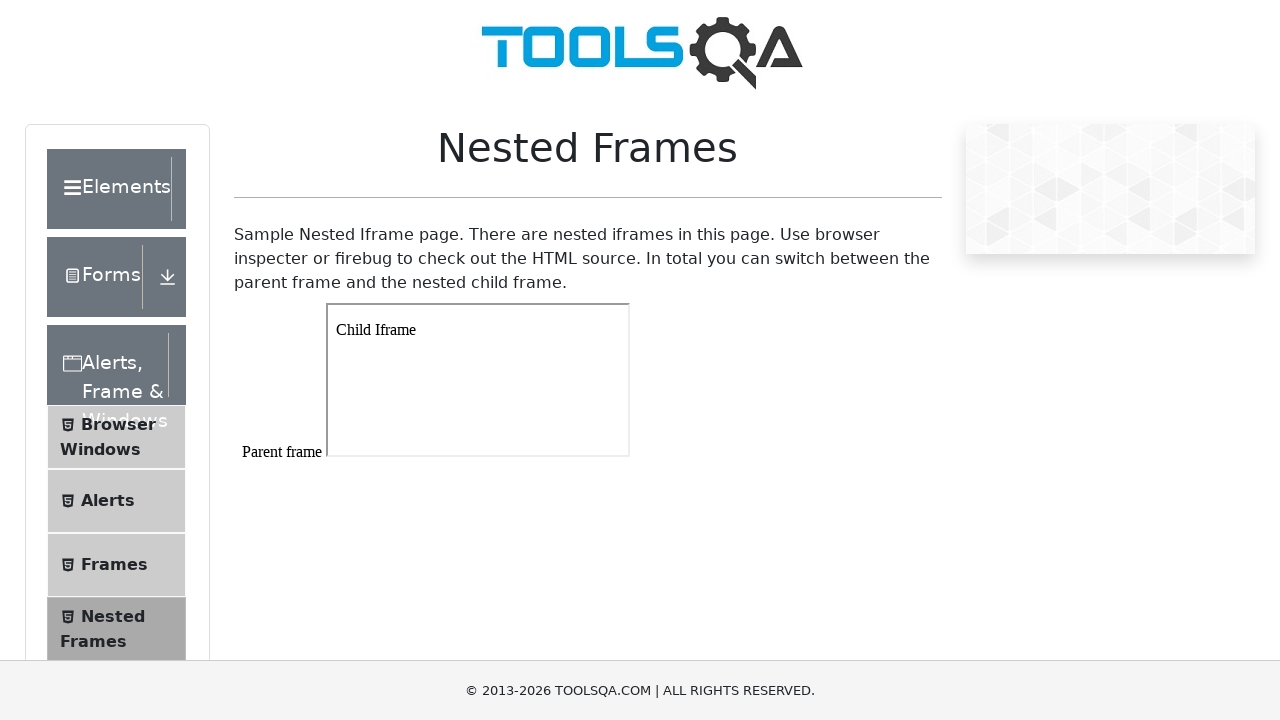

Verified 'Child Iframe' text matches exactly in child frame
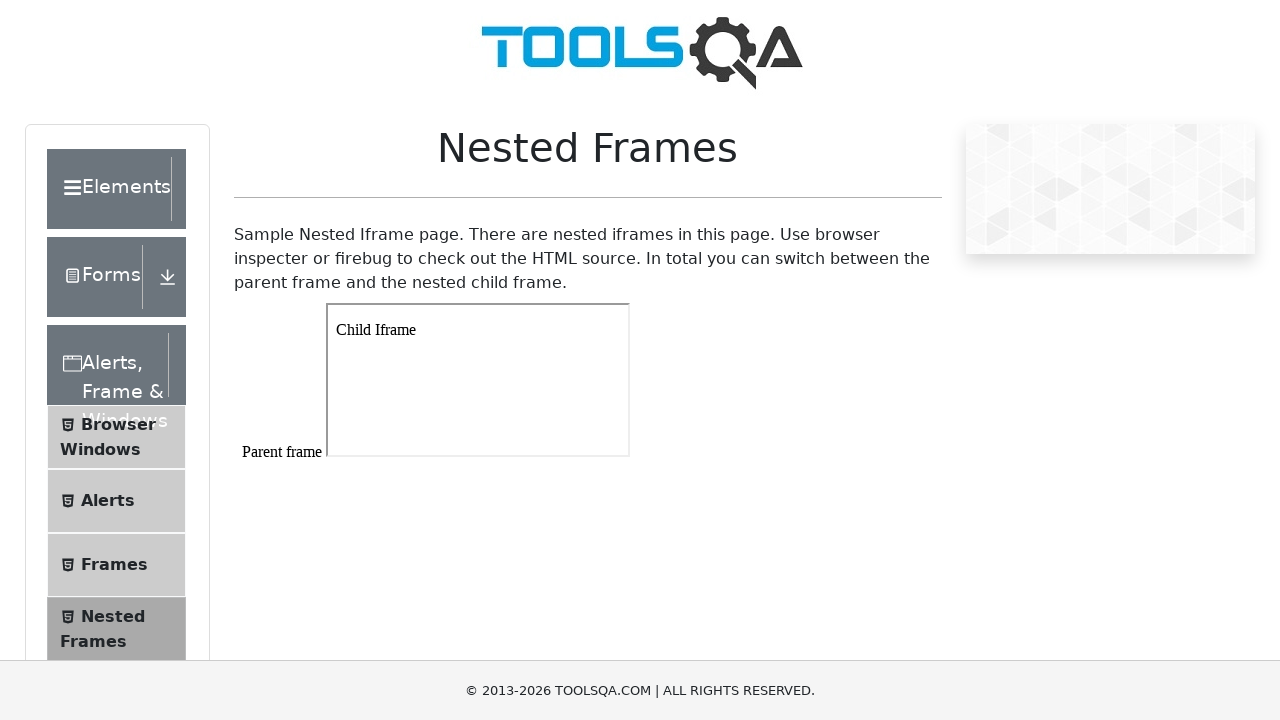

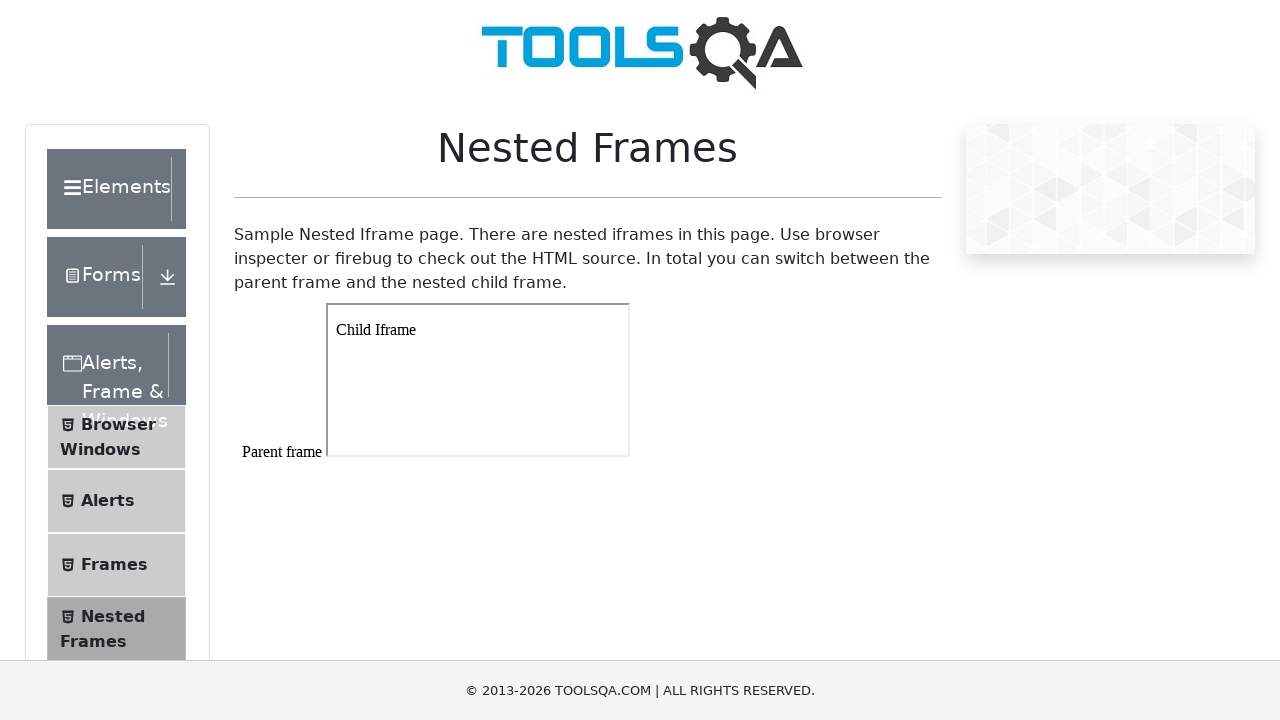